Navigates to a plant shopping website and maximizes the browser window

Starting URL: https://www.plantsguru.com/

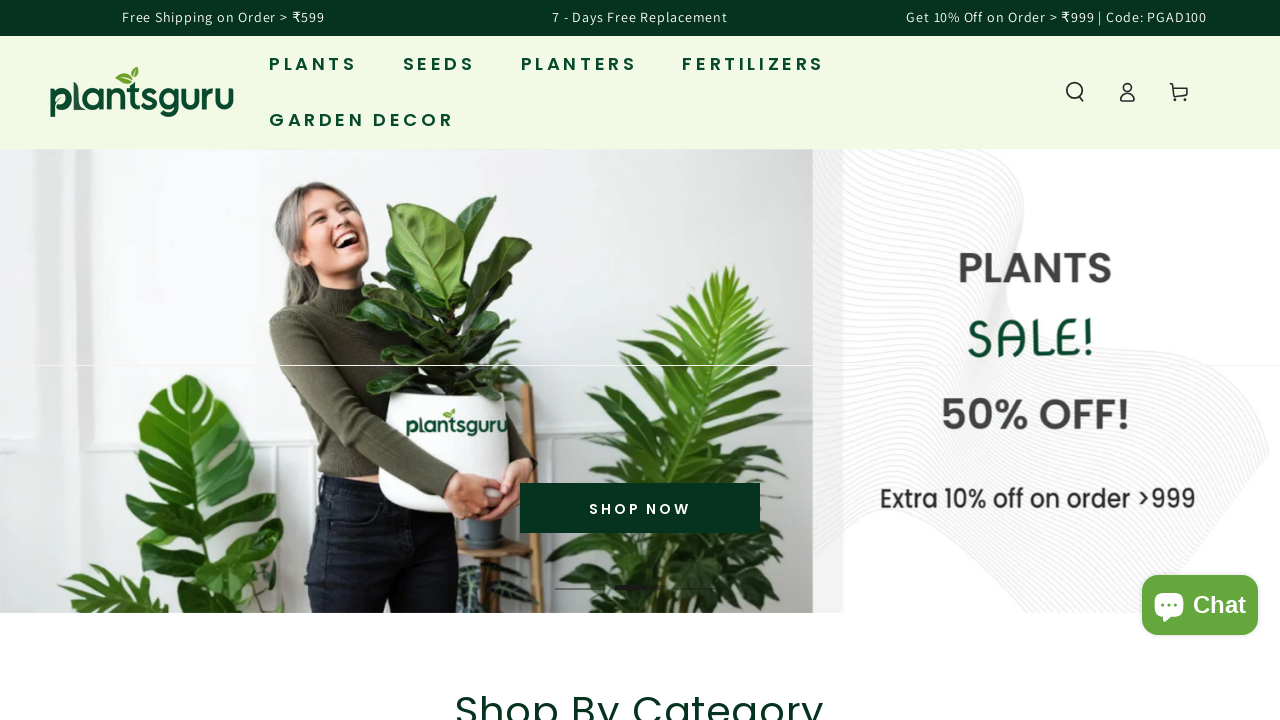

Set viewport size to 1920x1080 to maximize browser window
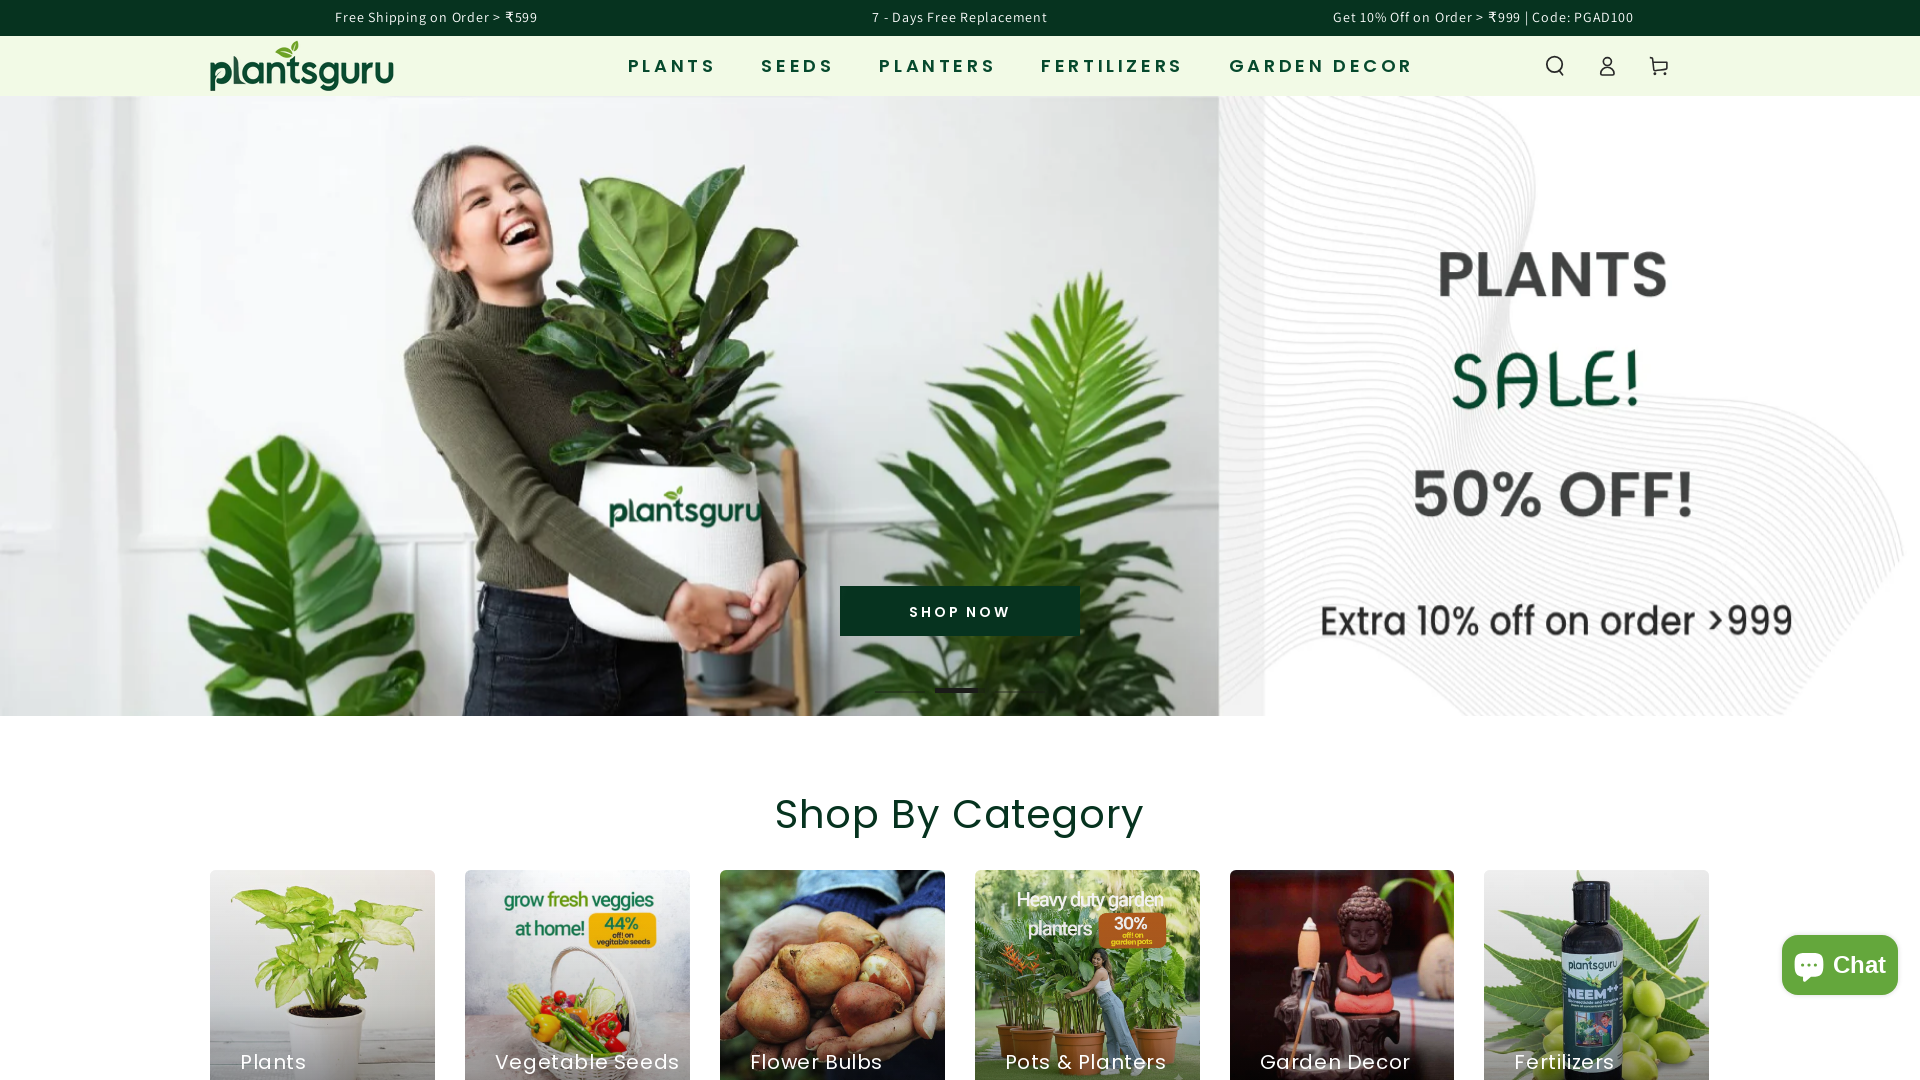

Waited for page to fully load with networkidle state
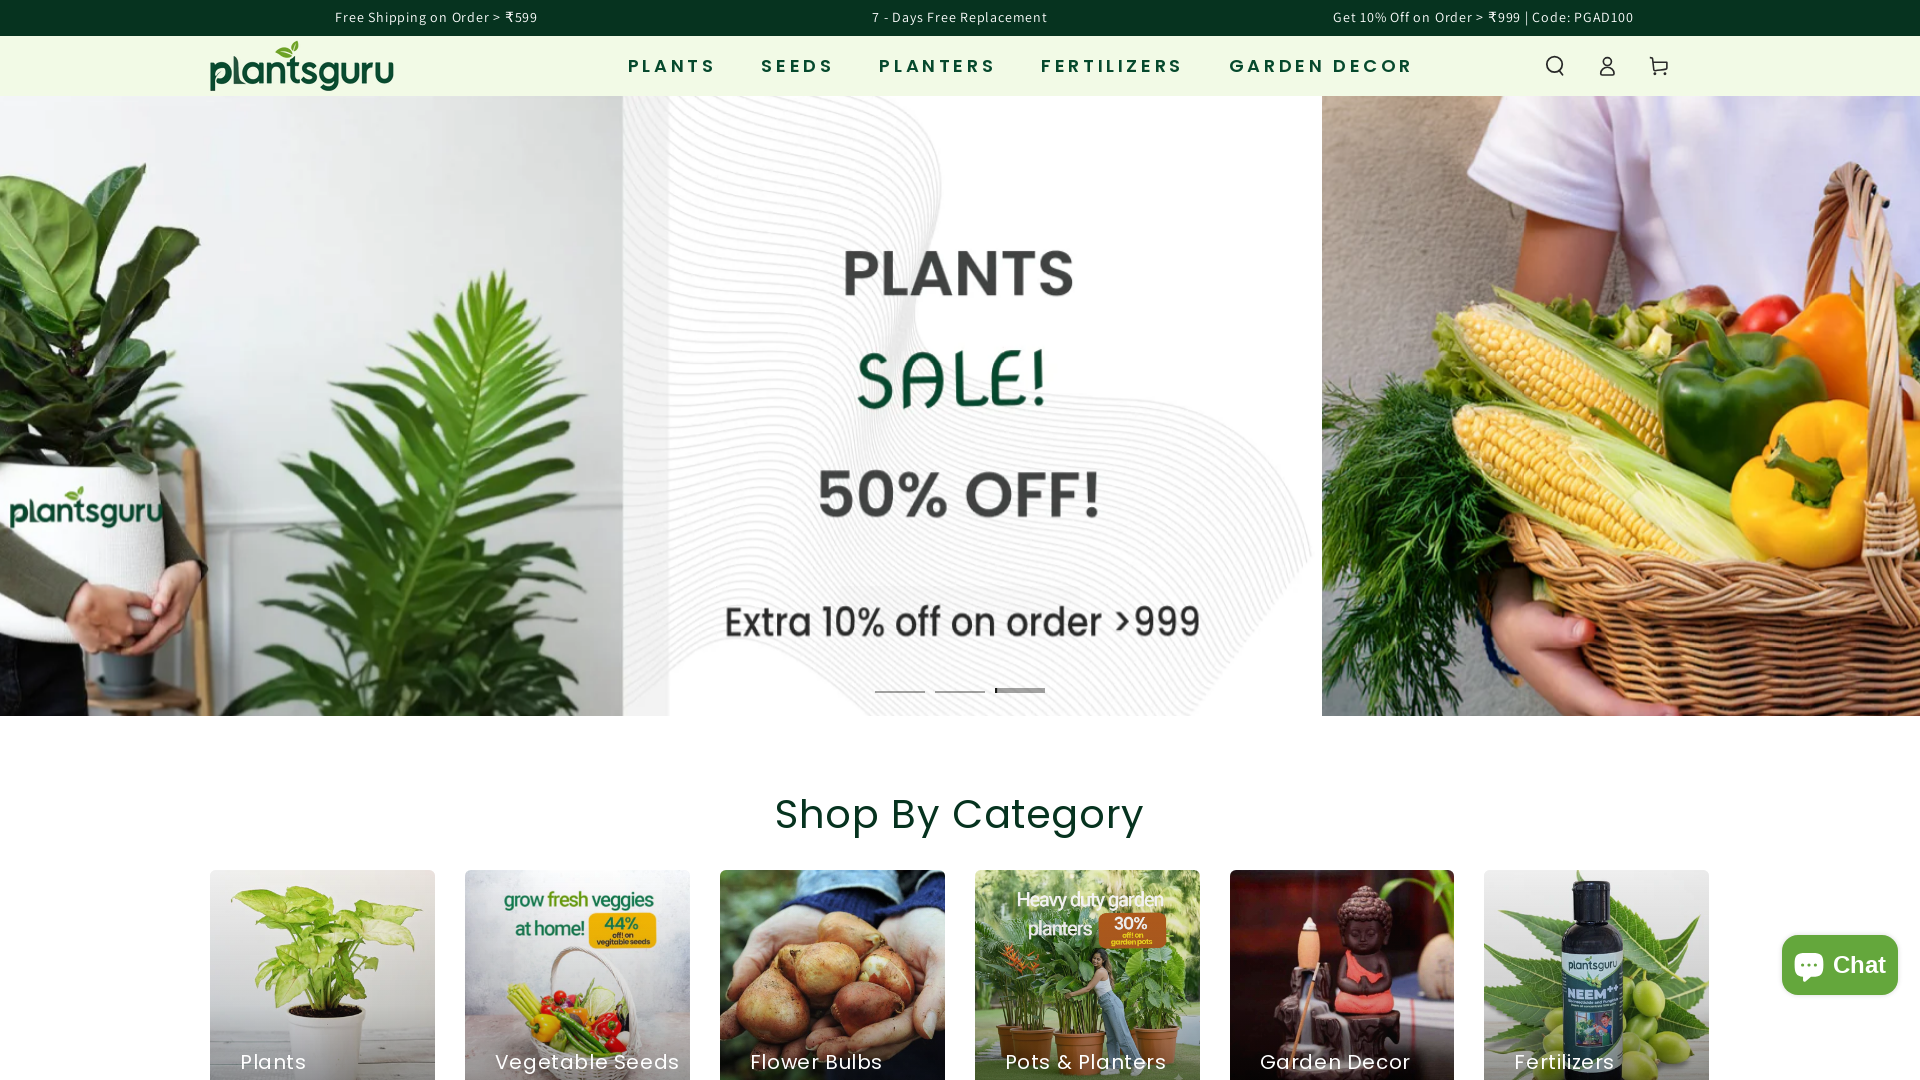

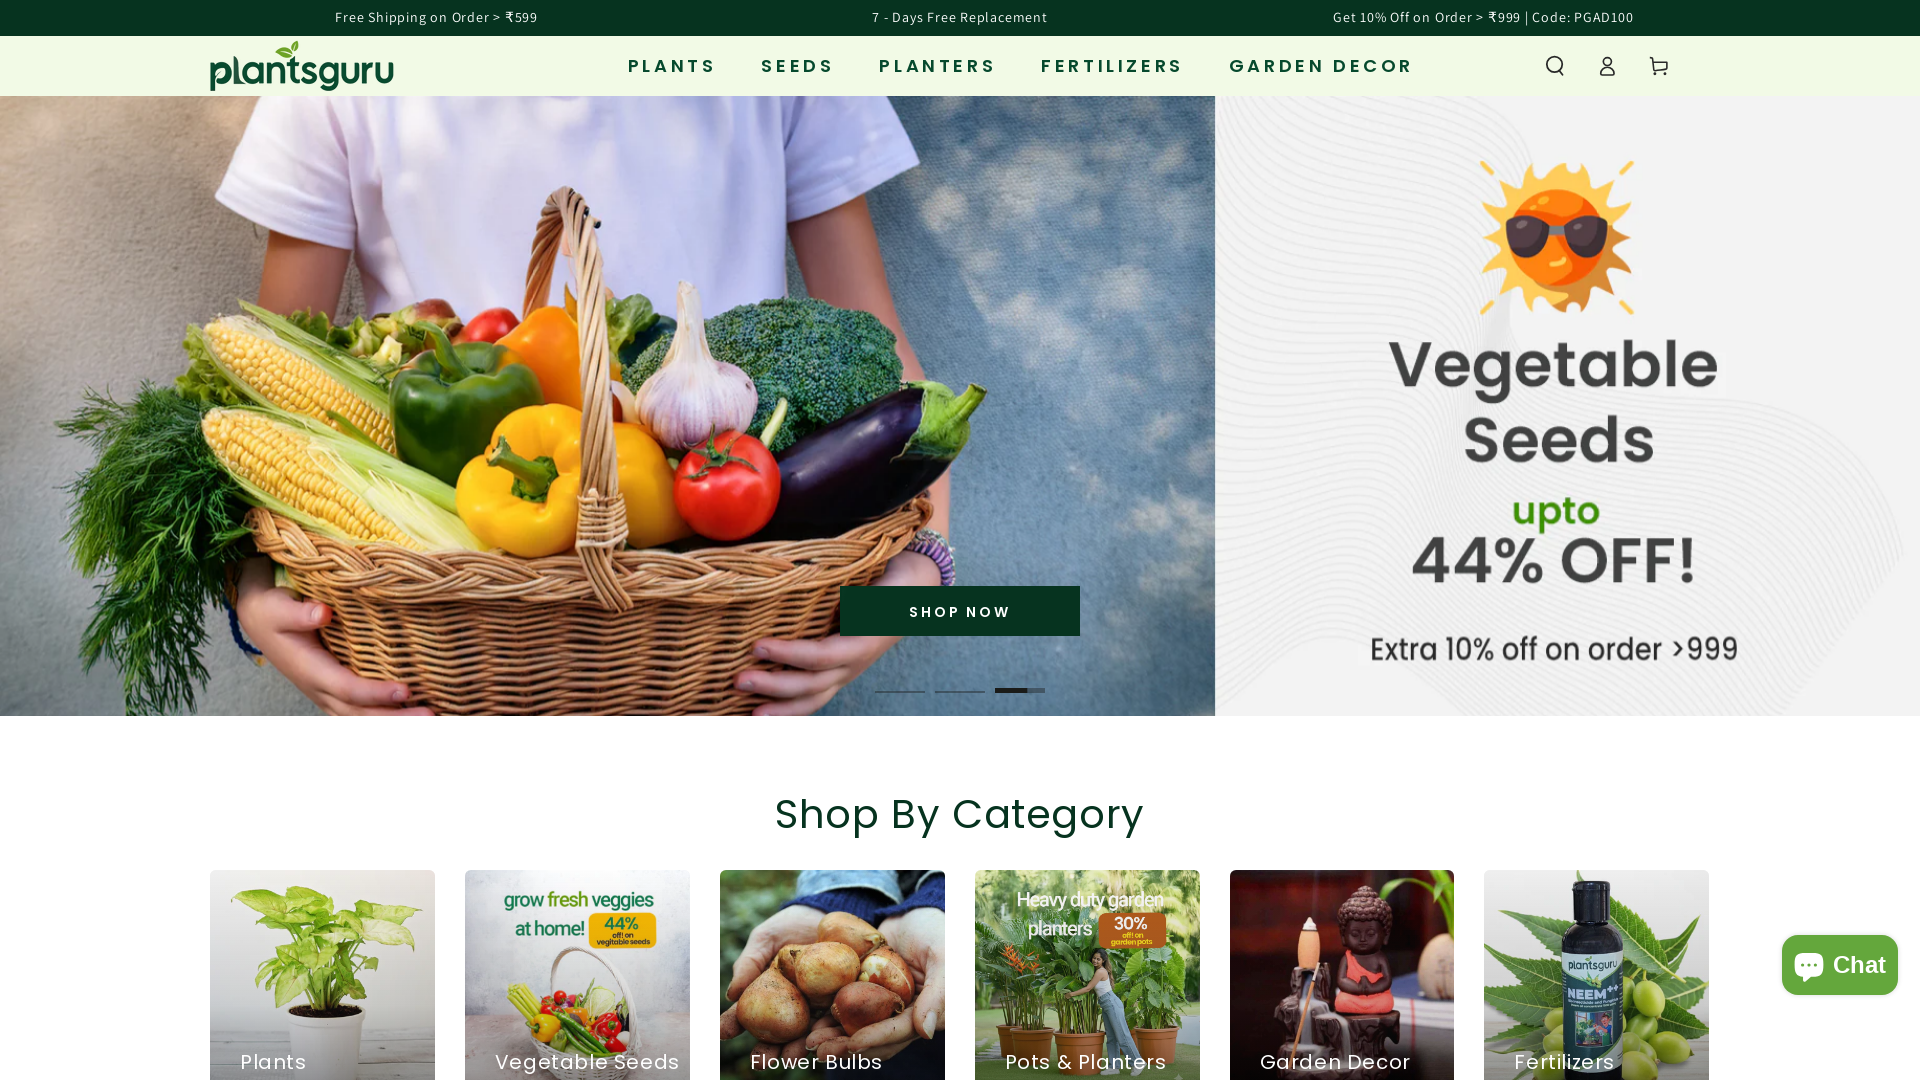